Tests selecting the "Yes" radio button and verifying the selection is displayed

Starting URL: https://demoqa.com

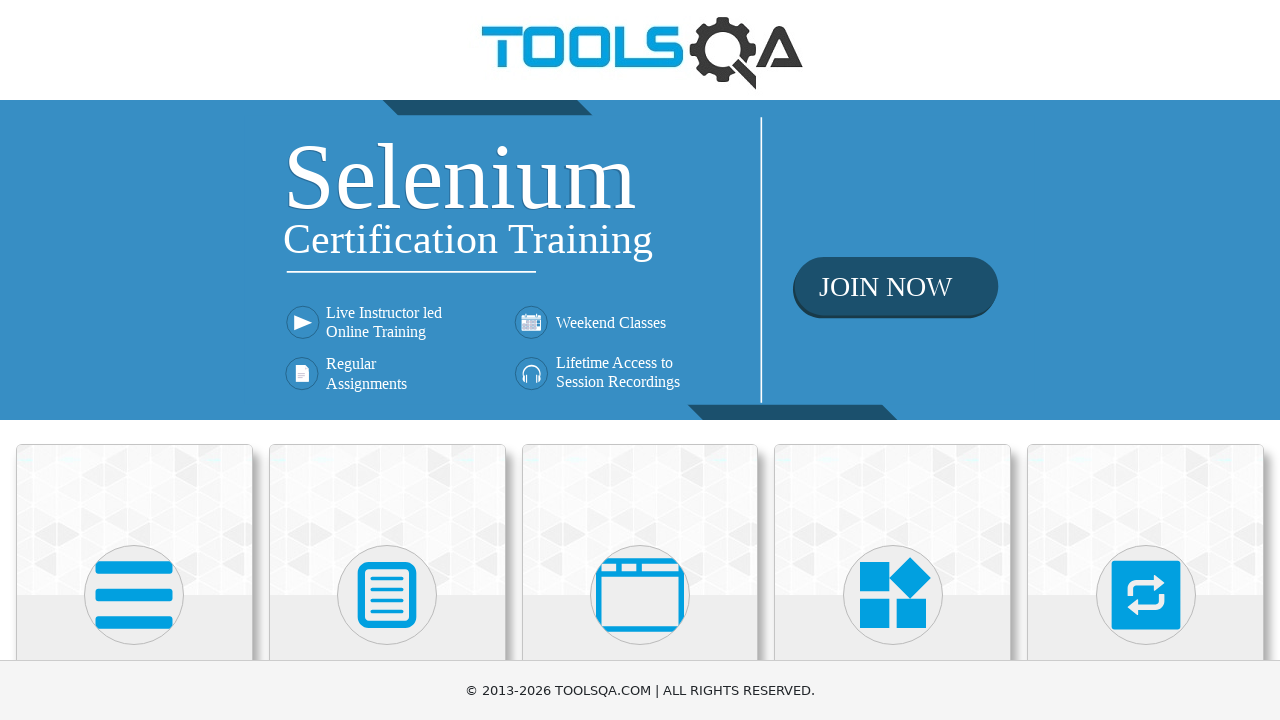

Clicked on the Elements card at (134, 520) on xpath=//div[1][@class='card mt-4 top-card']
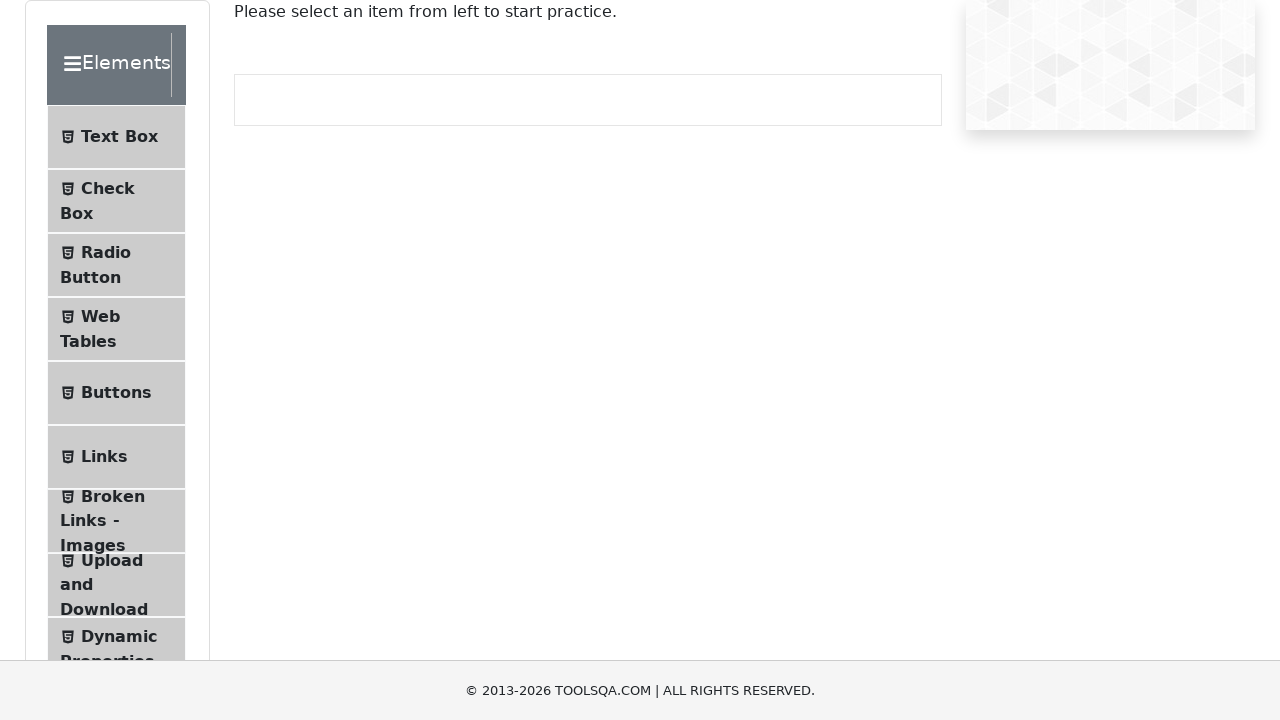

Clicked on Radio Button menu item at (116, 265) on #item-2
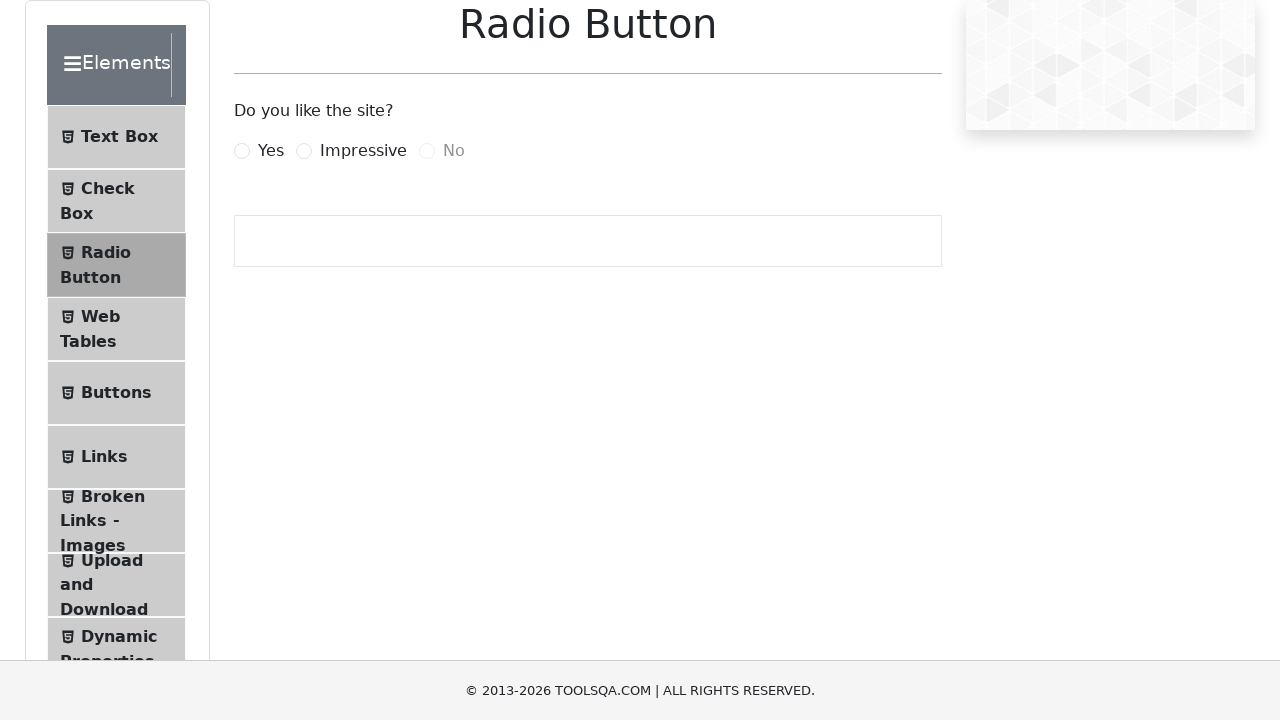

Clicked the Yes radio button using JavaScript
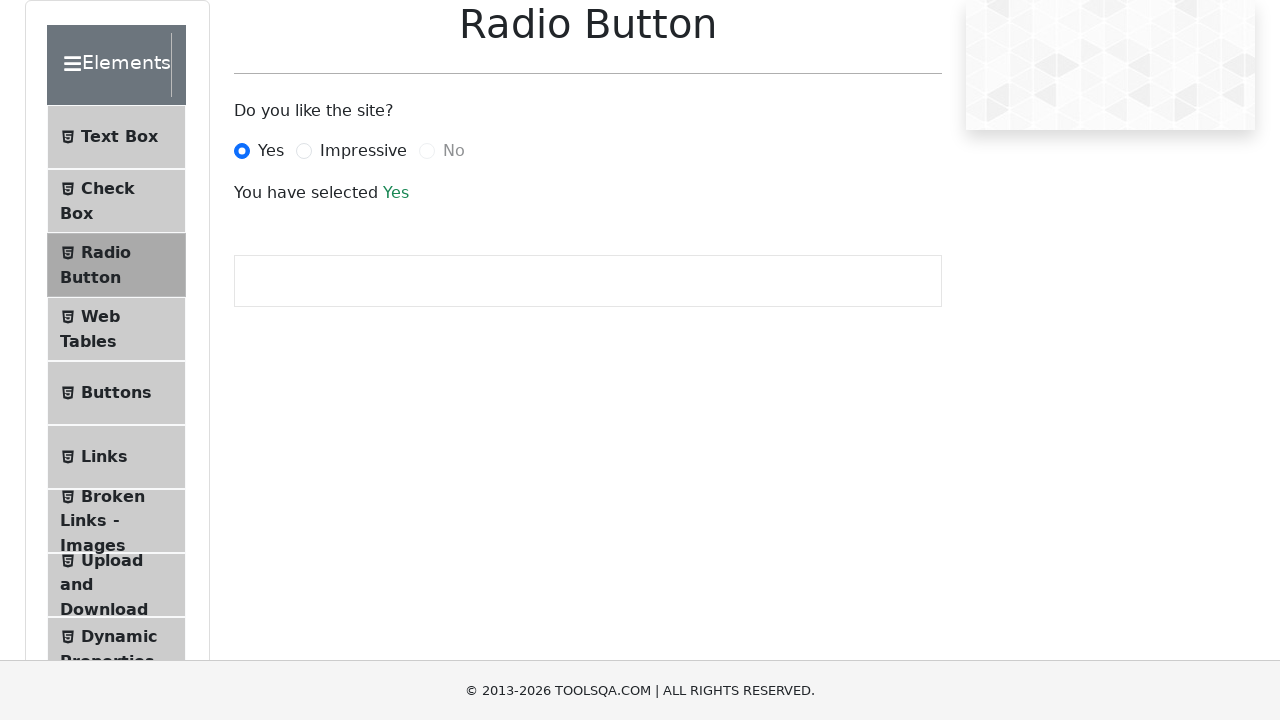

Located the selection success text element
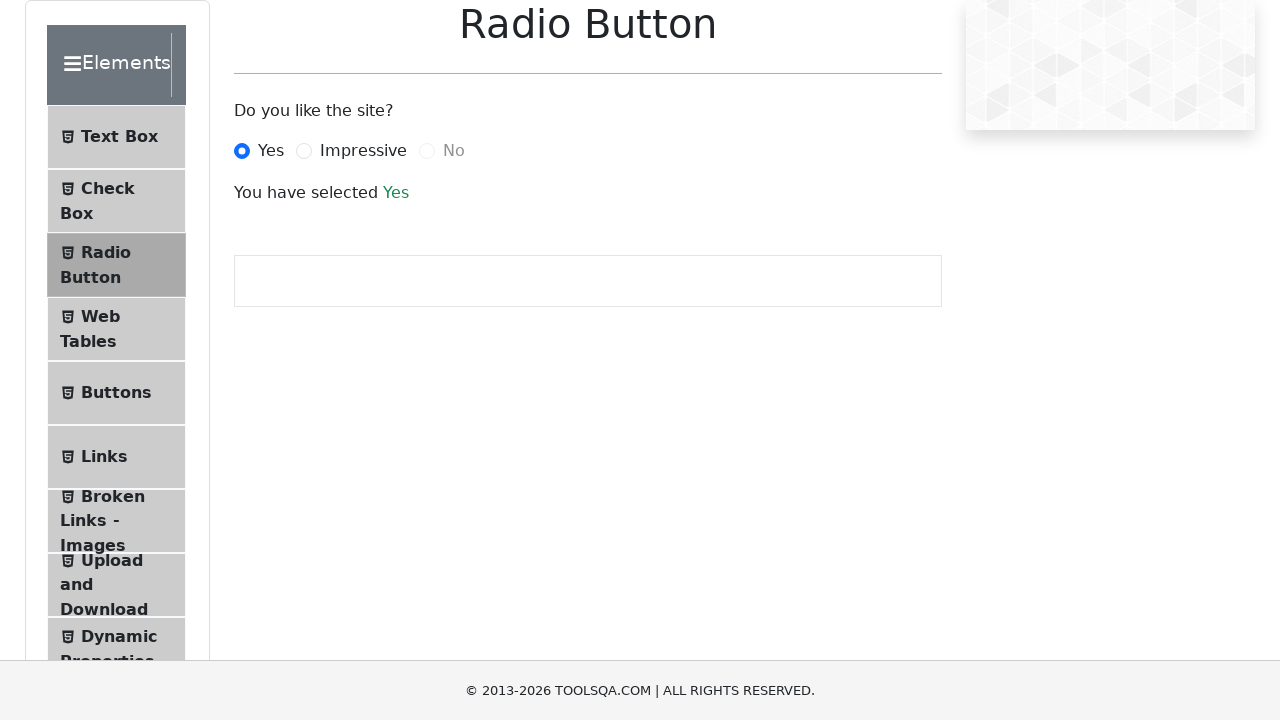

Verified that 'Yes' radio button selection is displayed correctly
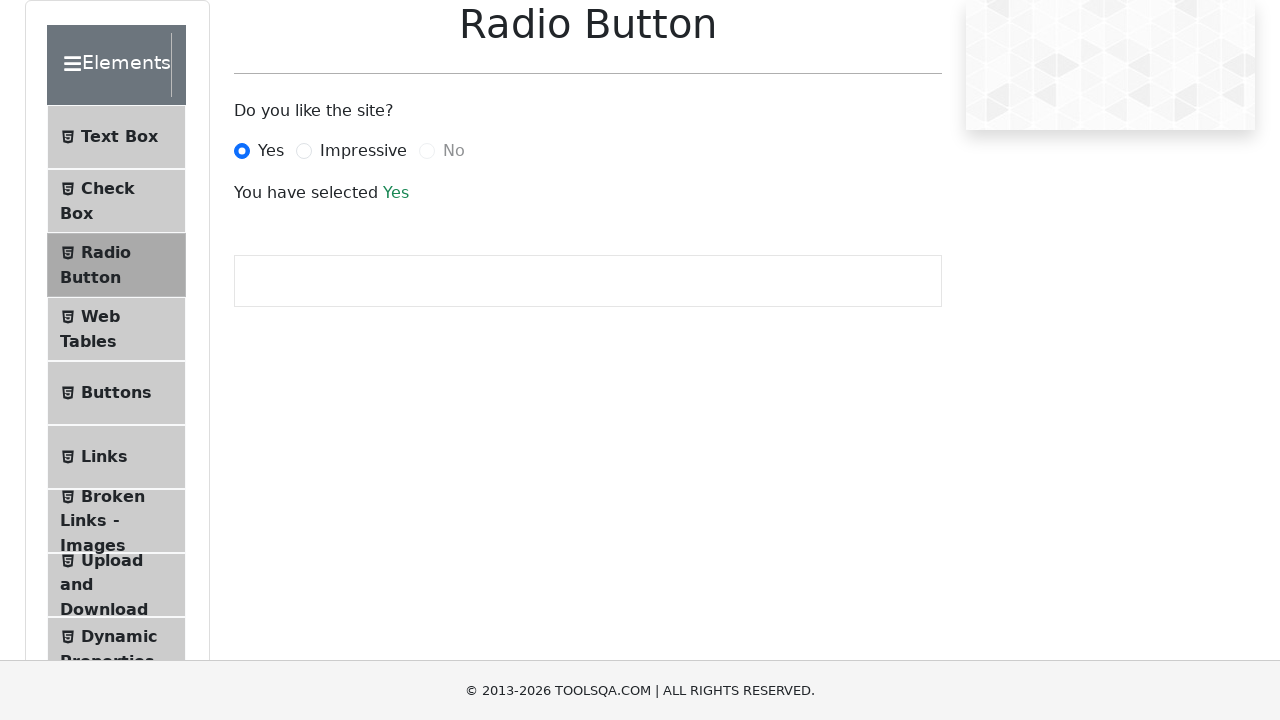

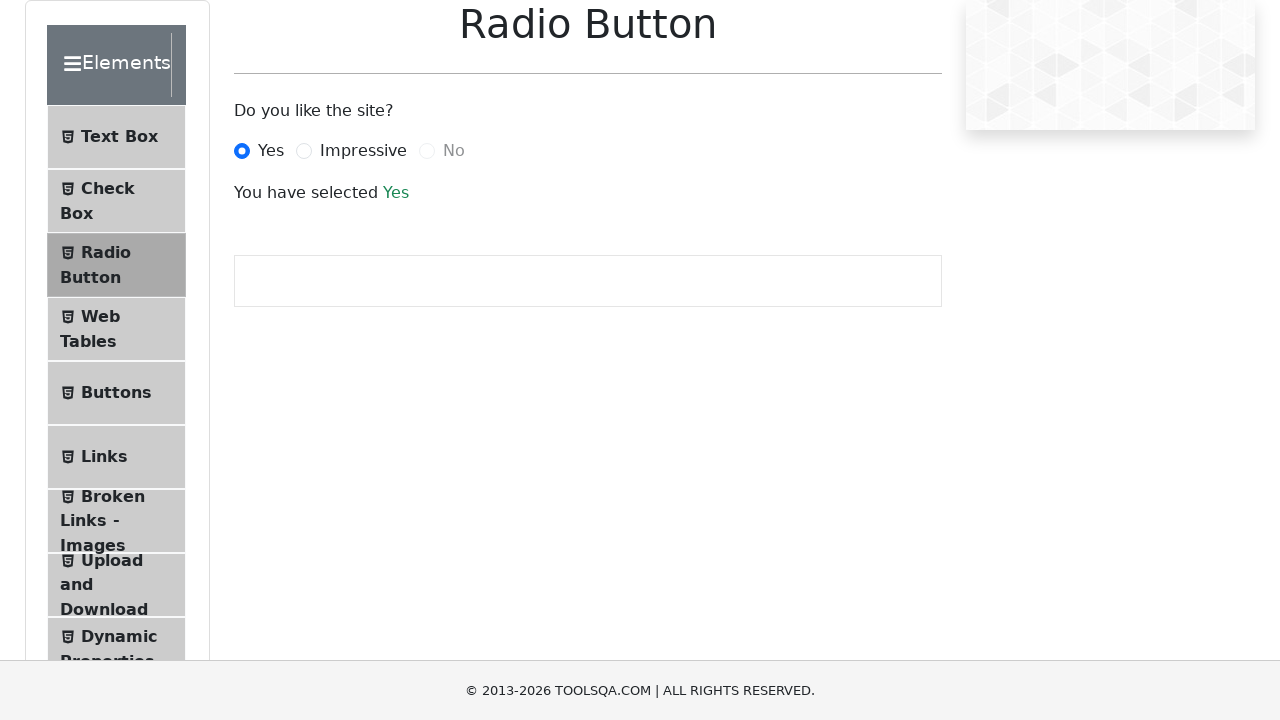